Navigates to a page, clicks a link identified by calculated text, then fills out a form with personal information (first name, last name, city, country) and submits it.

Starting URL: http://suninjuly.github.io/find_link_text

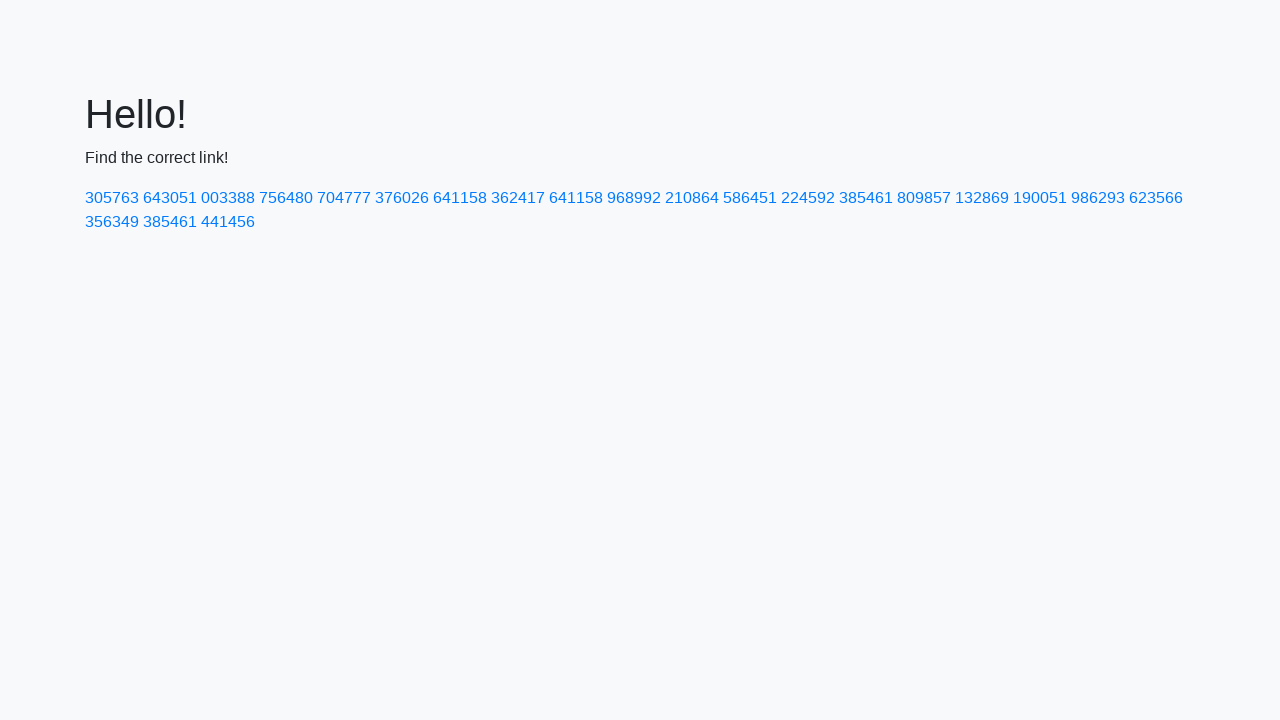

Navigated to http://suninjuly.github.io/find_link_text
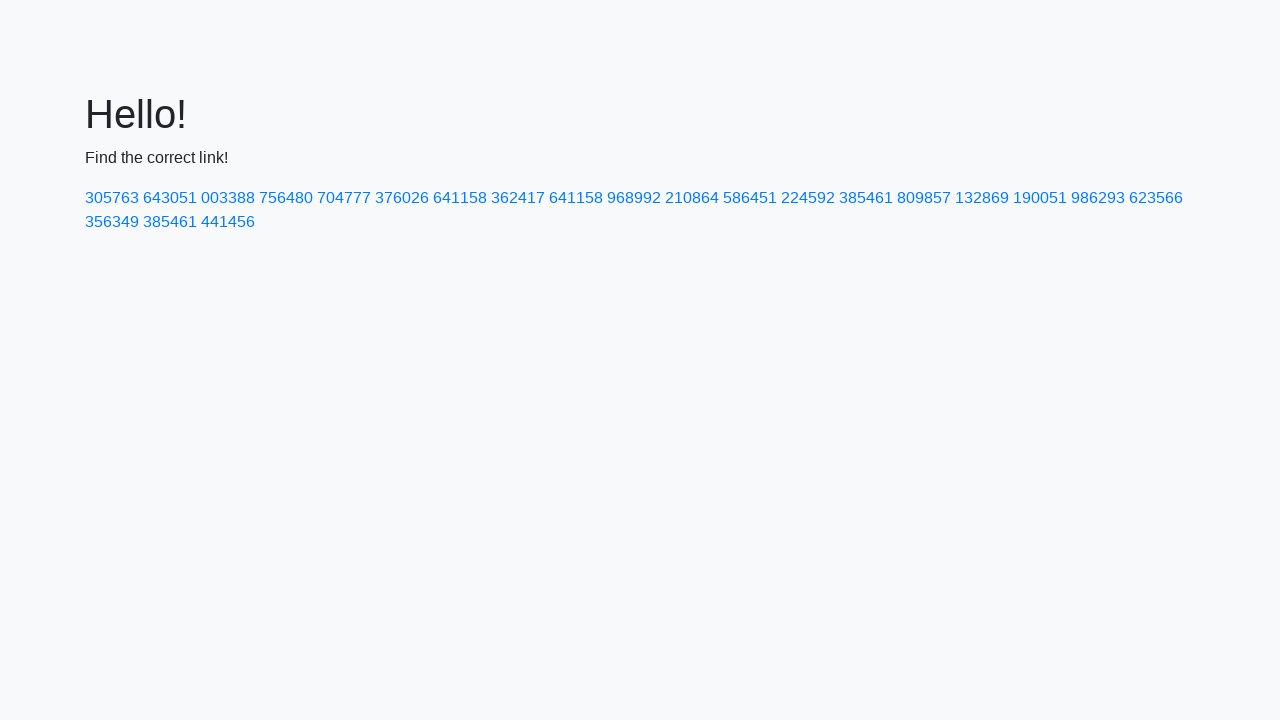

Clicked link with calculated text '224592' at (808, 198) on text=224592
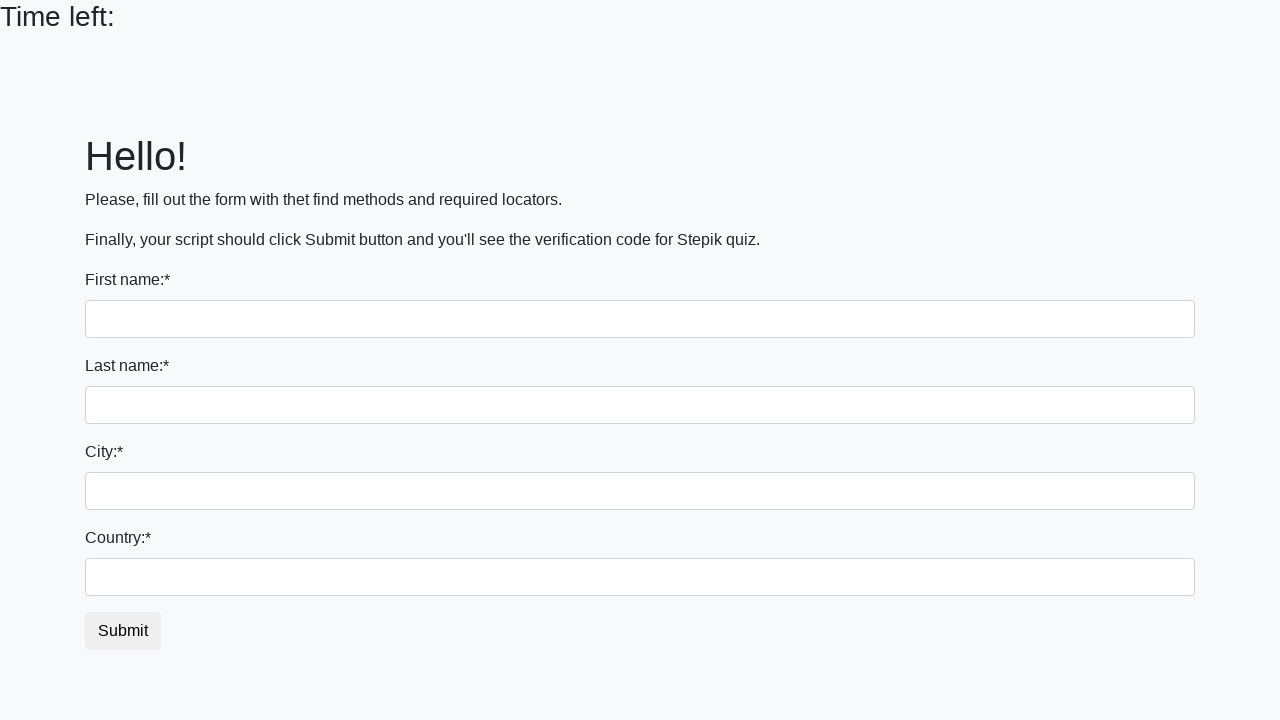

Filled first name field with 'Ivan' on input
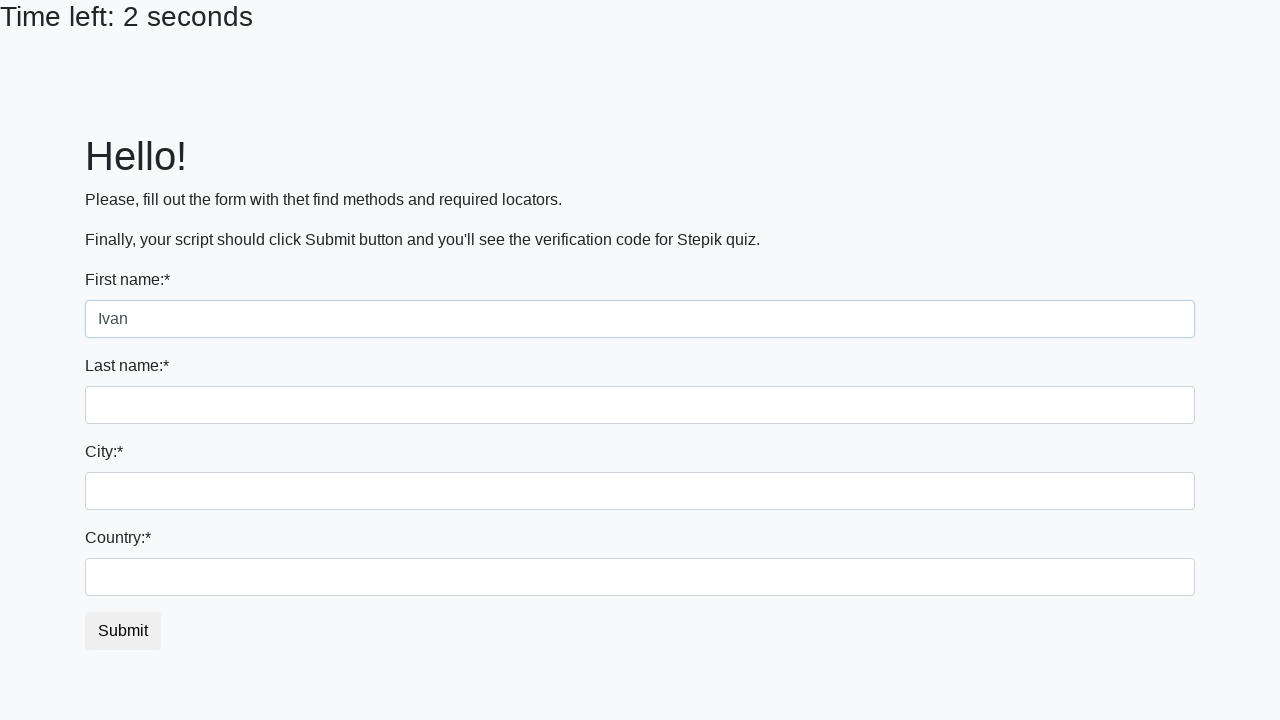

Filled last name field with 'Petrov' on input[name='last_name']
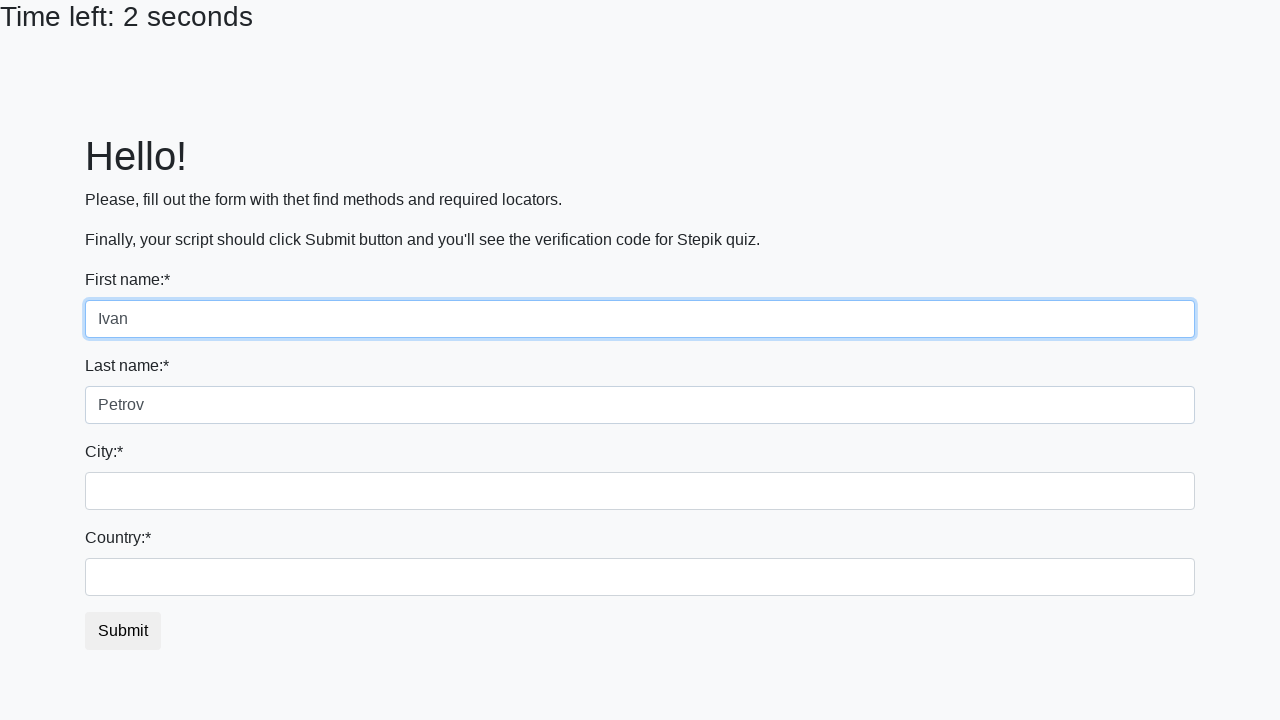

Filled city field with 'Smolensk' on .form-control.city
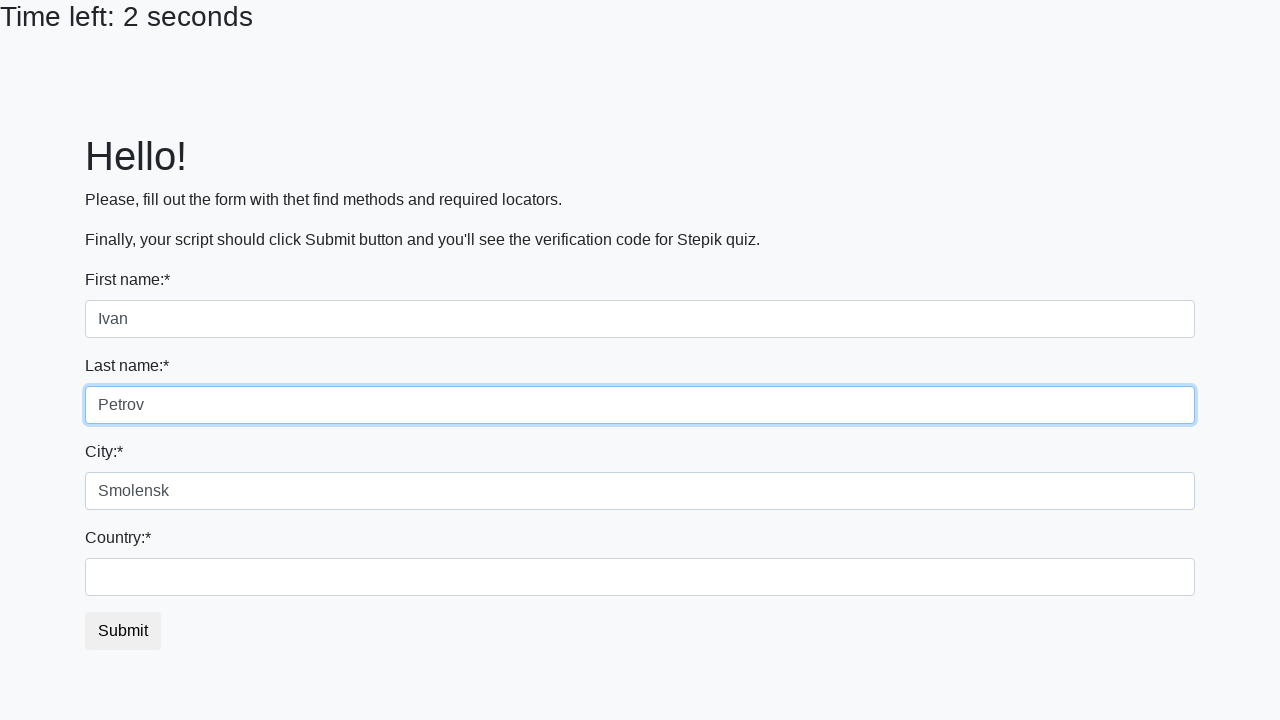

Filled country field with 'Russia' on #country
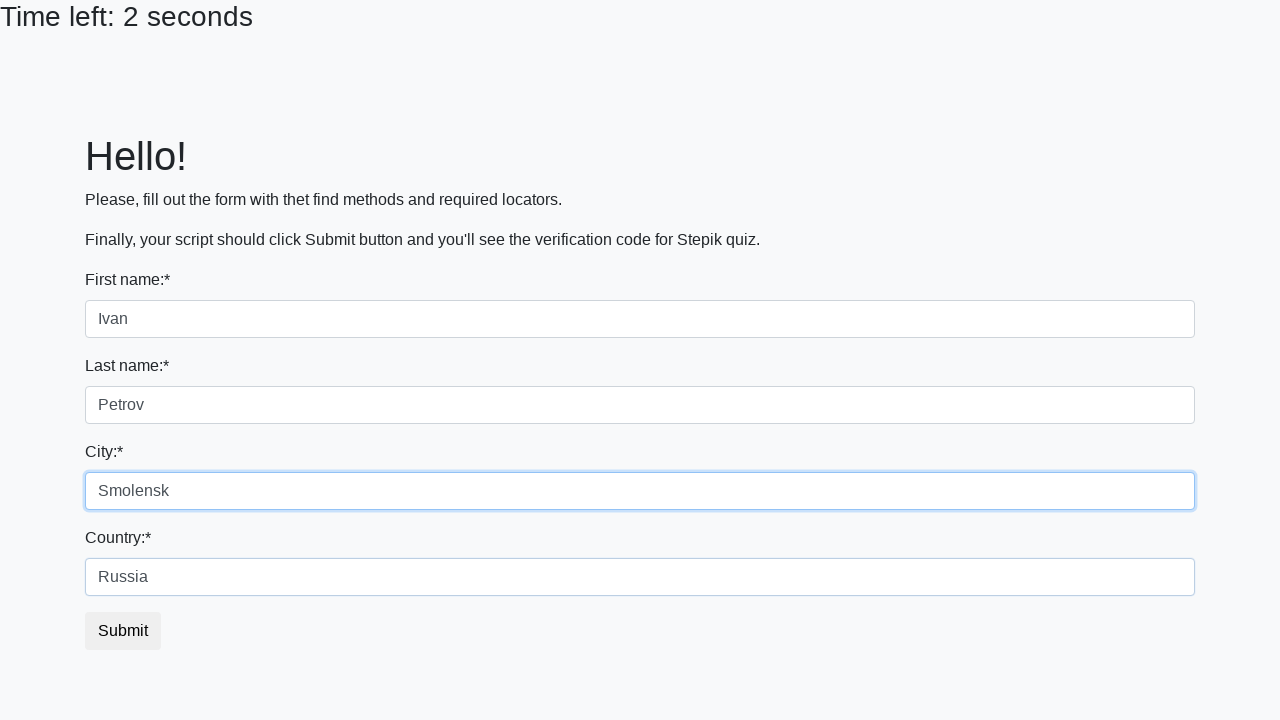

Clicked submit button to submit the form at (123, 631) on button.btn
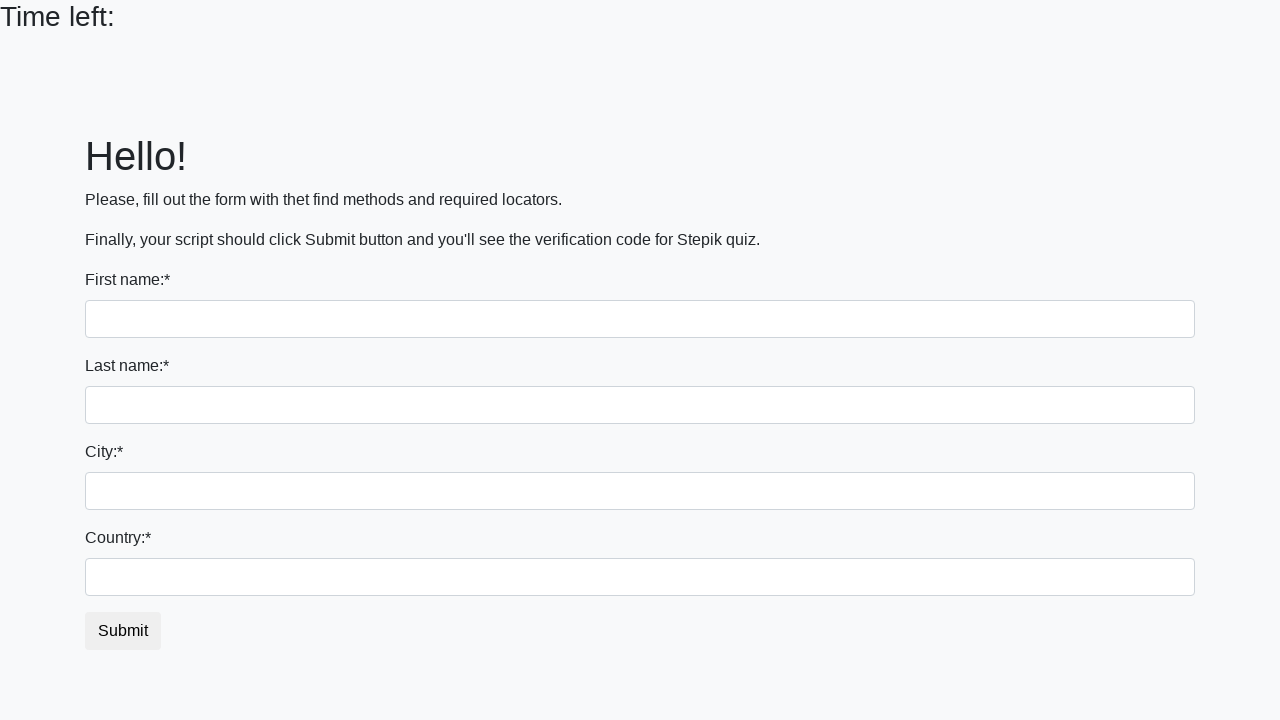

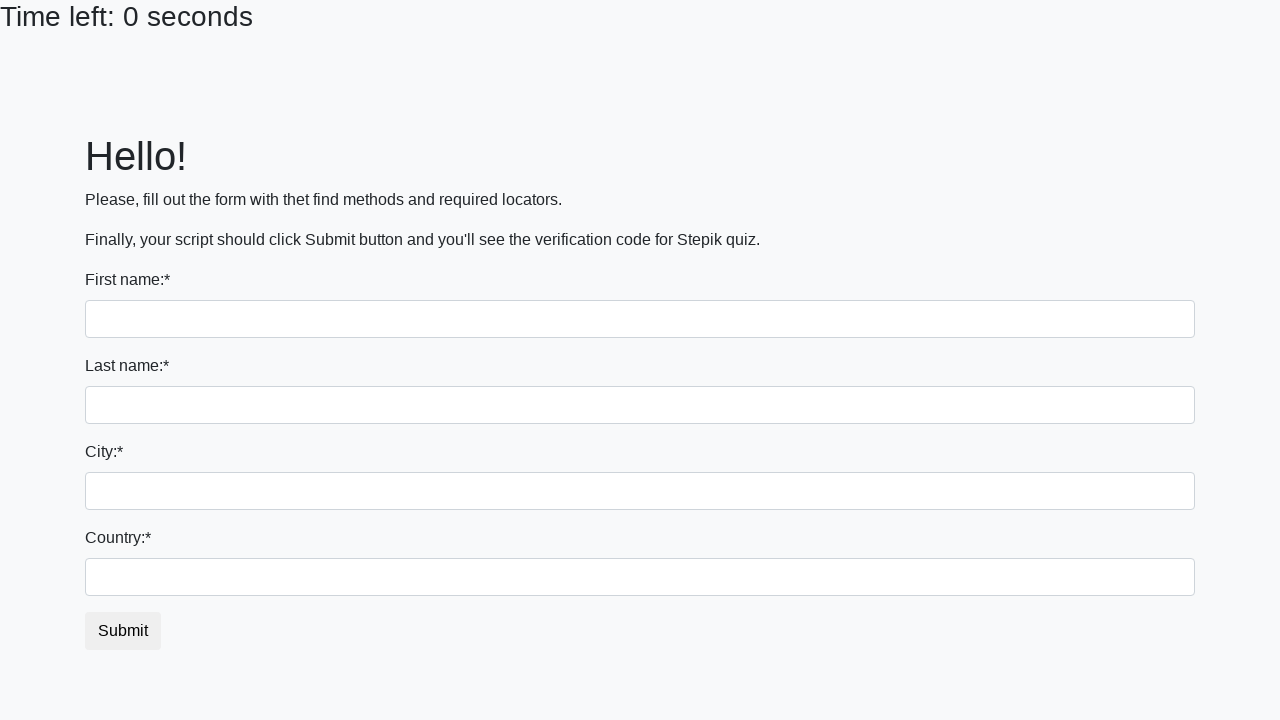